Navigates to the Automation Exercise website homepage and clicks on the Test Cases button to verify navigation to the test cases page

Starting URL: http://automationexercise.com

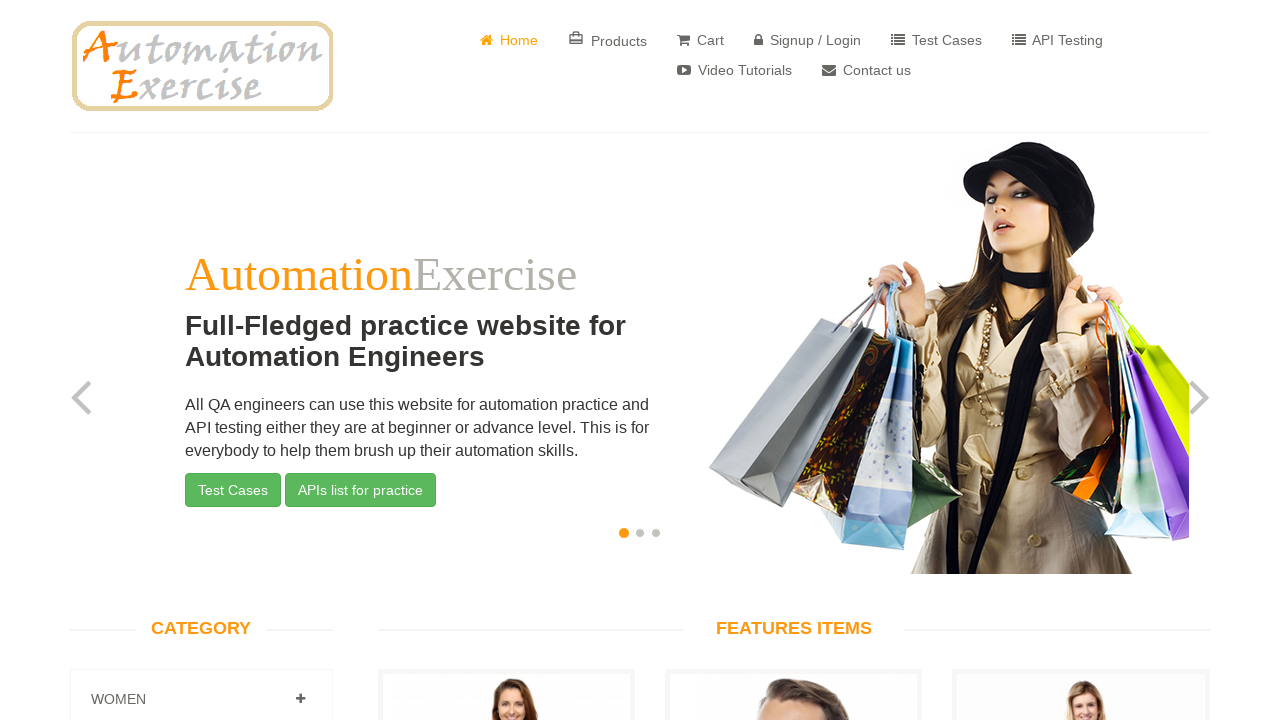

Verified home page body is visible
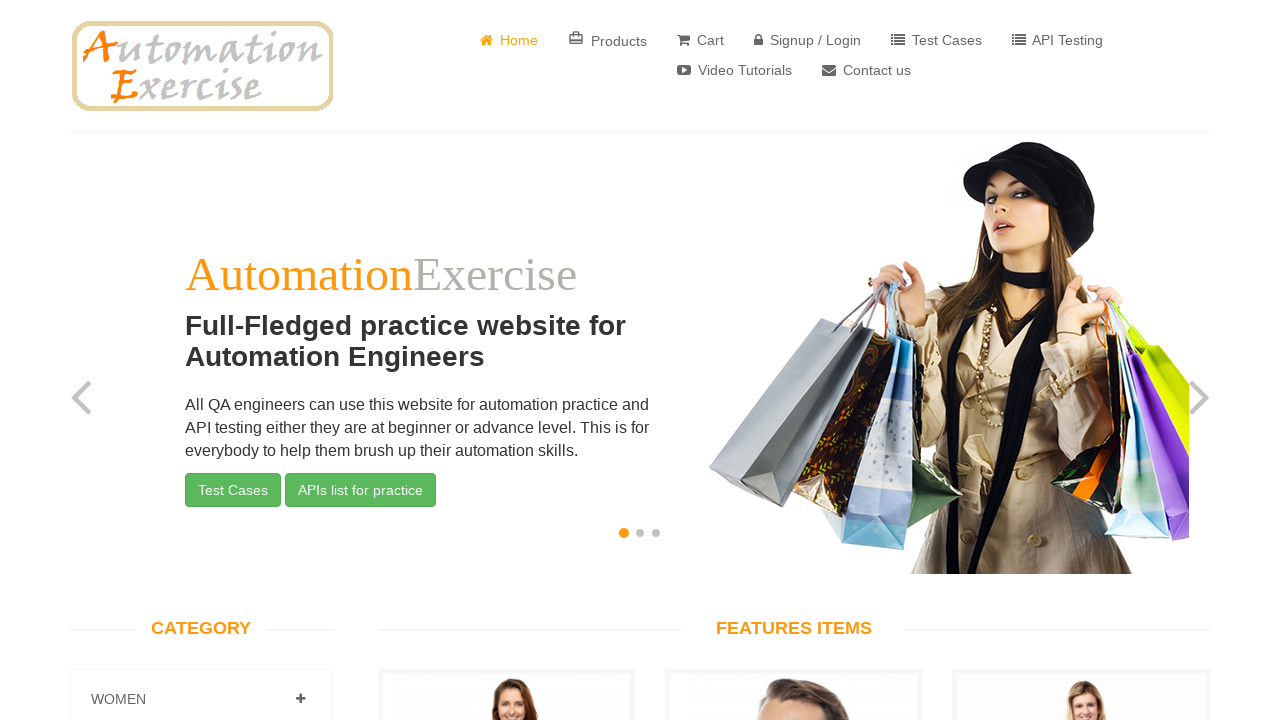

Clicked on Test Cases button at (936, 40) on xpath=//a[@href='/test_cases']
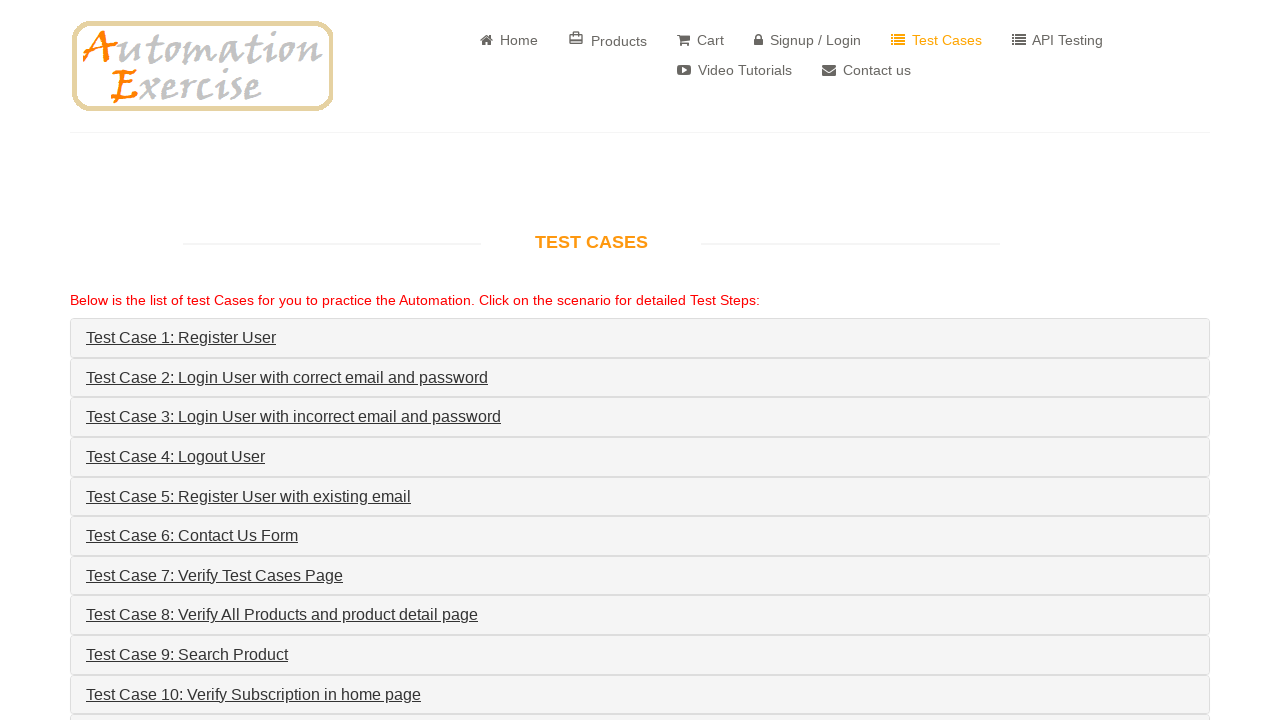

Verified user is navigated to test cases page successfully
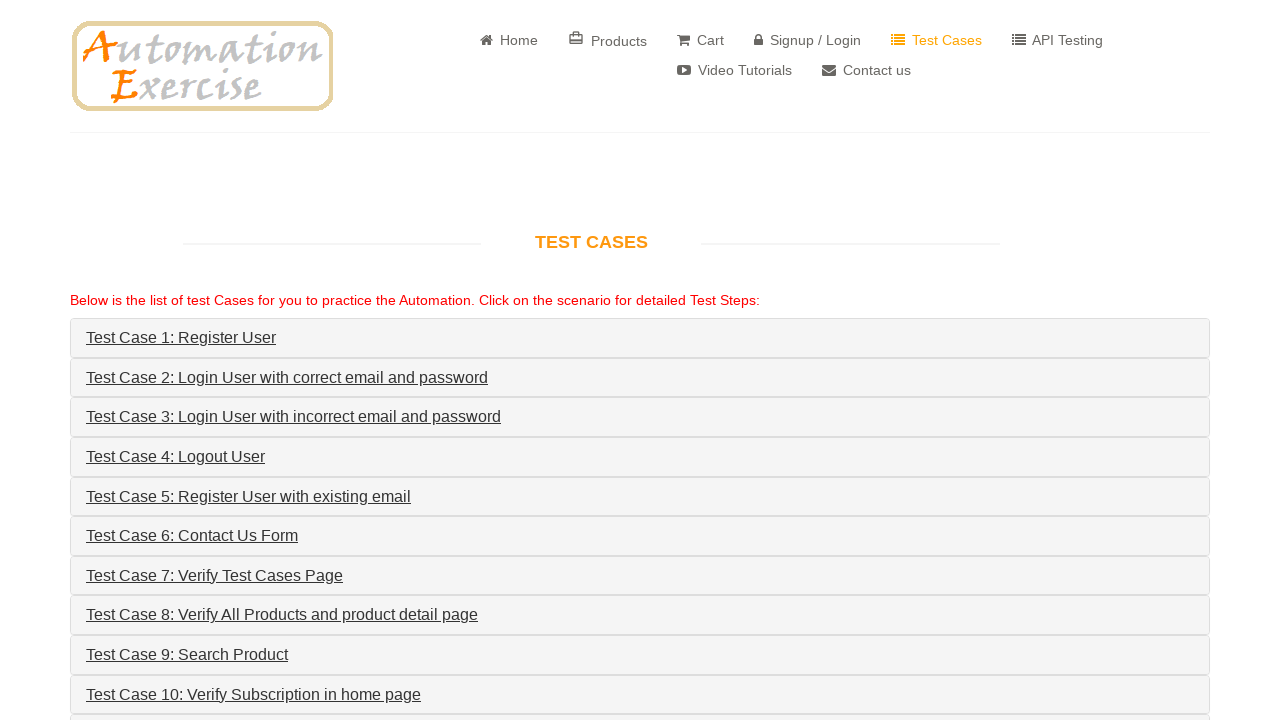

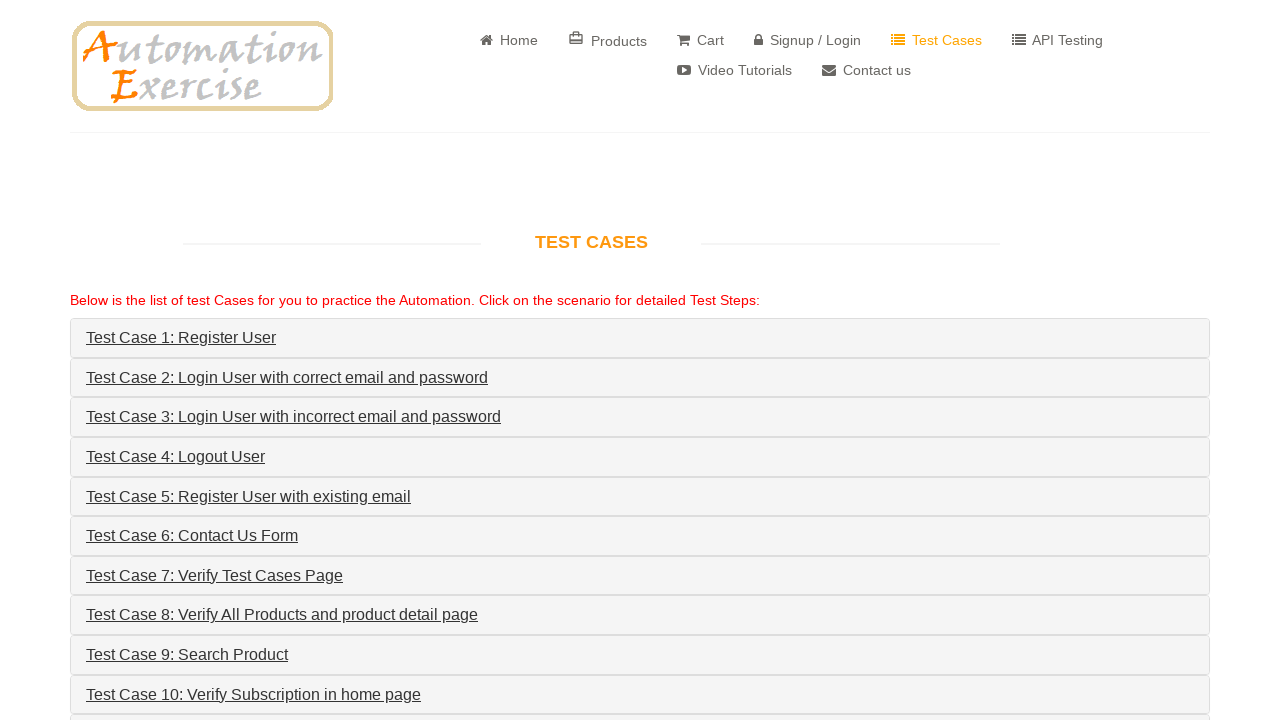